Tests a web form by filling in a text field and submitting the form, then verifying the success message

Starting URL: https://www.selenium.dev/selenium/web/web-form.html

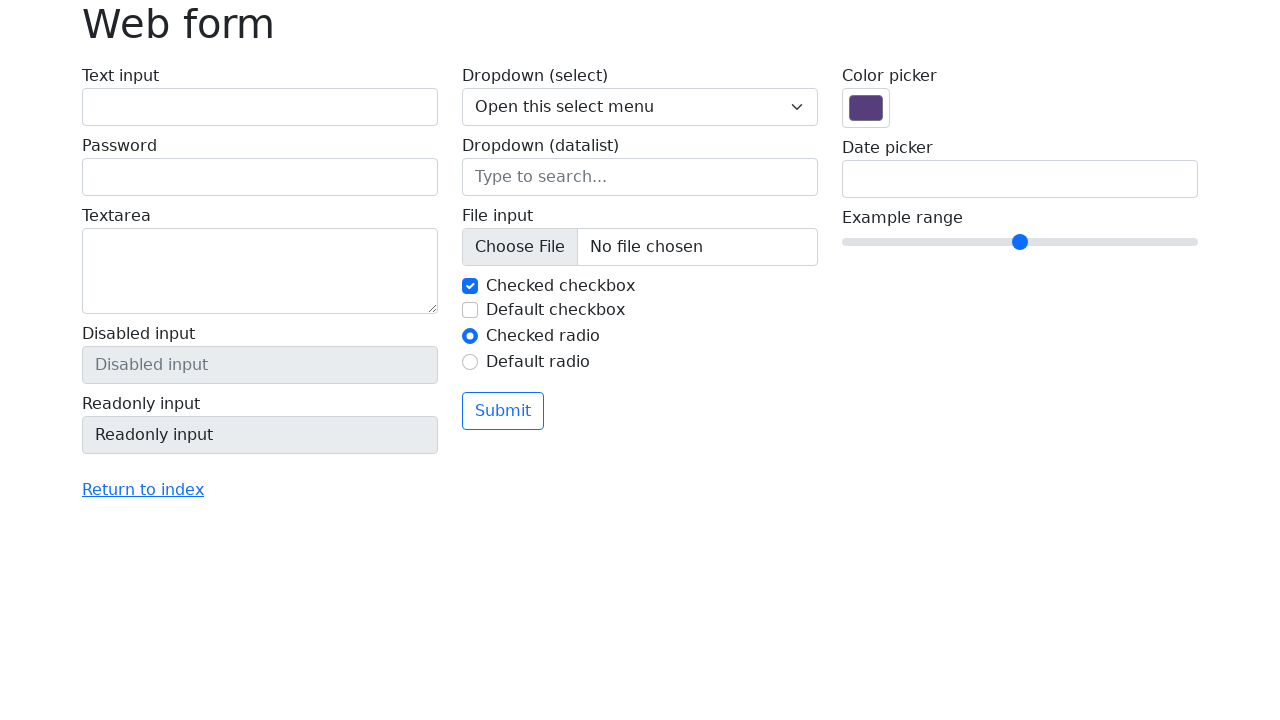

Filled text field 'my-text' with 'Selenium' on input[name='my-text']
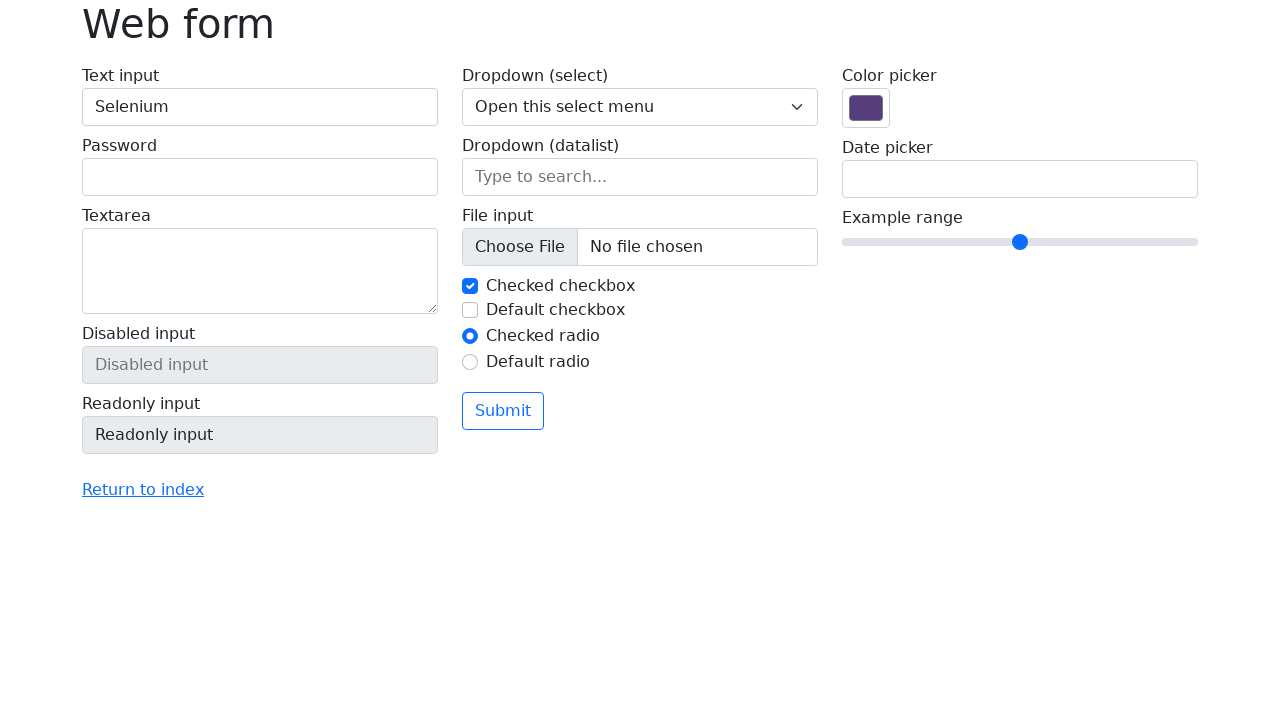

Clicked submit button at (503, 411) on button
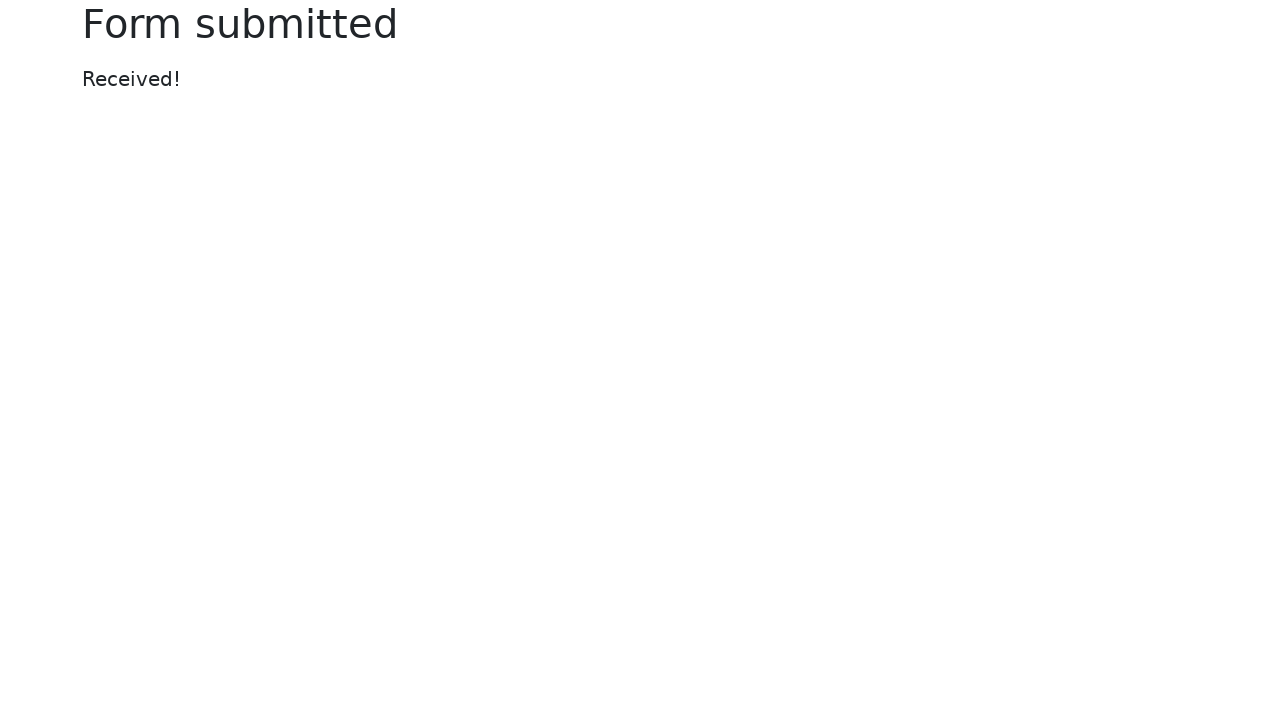

Success message appeared
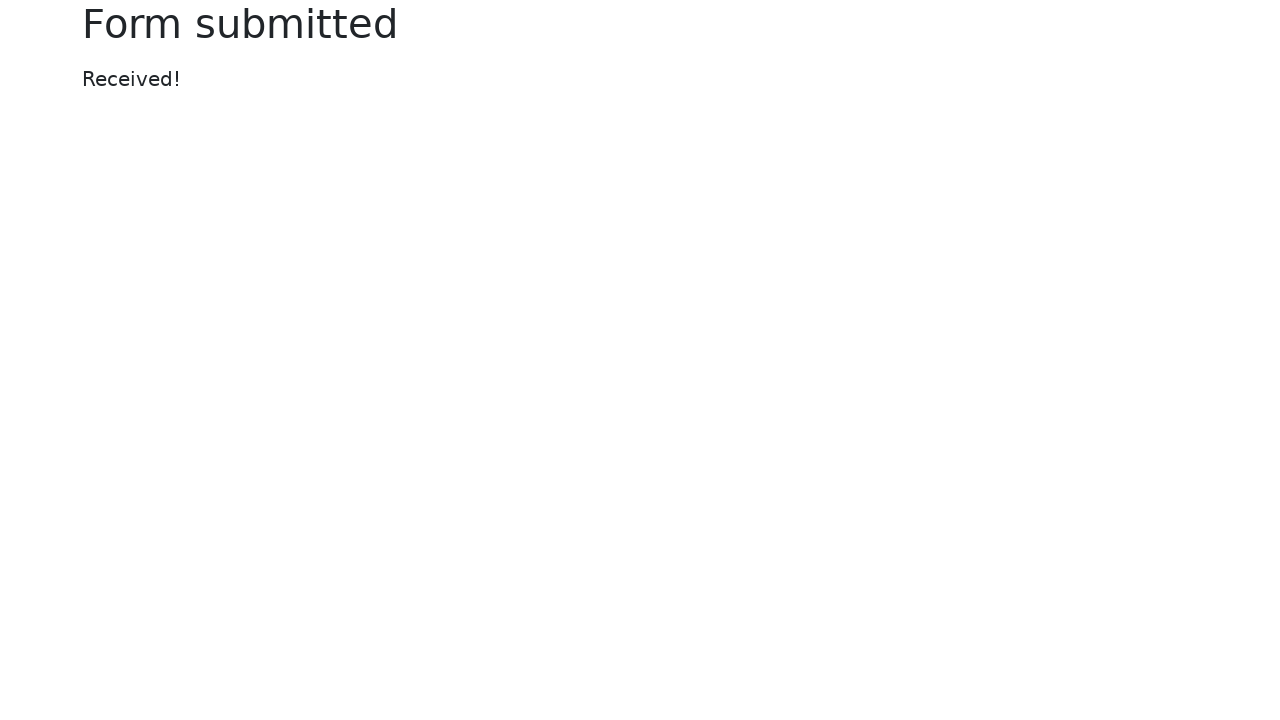

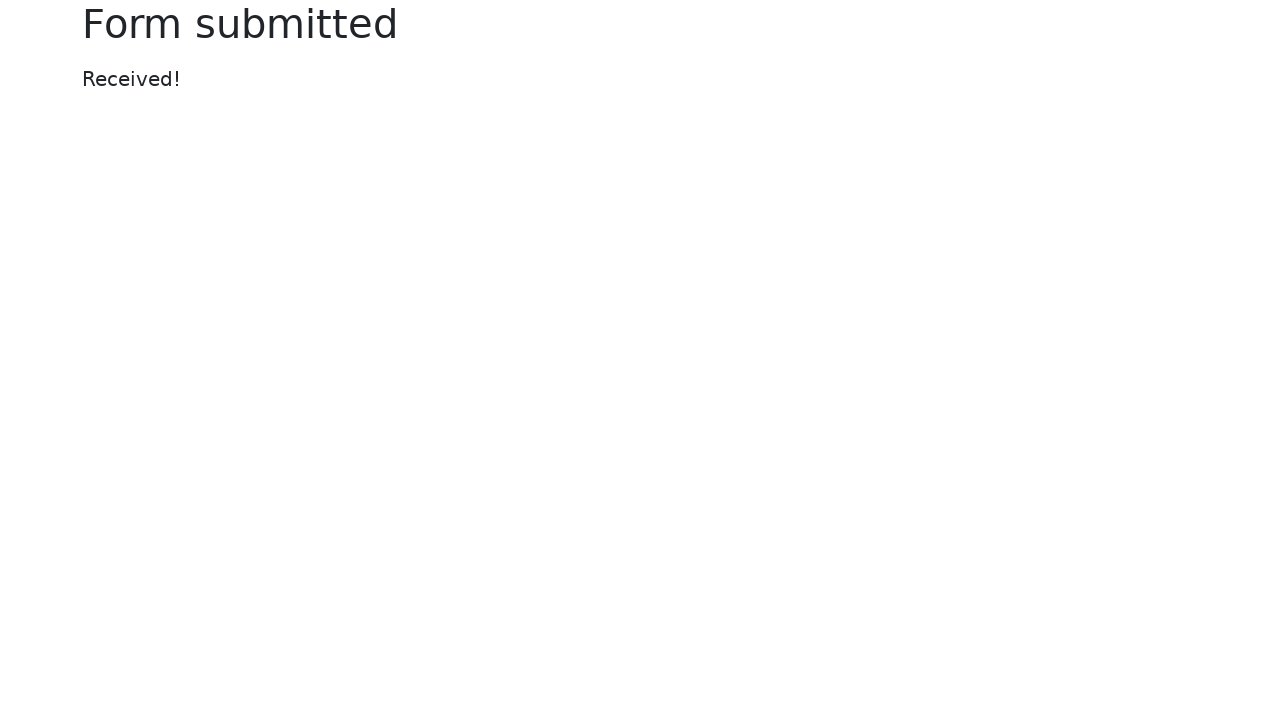